Tests multi-select dropdown functionality by selecting options using different methods (index, value, visible text), then deselecting all, and re-selecting specific options on a W3Schools demo page

Starting URL: https://www.w3schools.com/tags/tryit.asp?filename=tryhtml_select_multiple

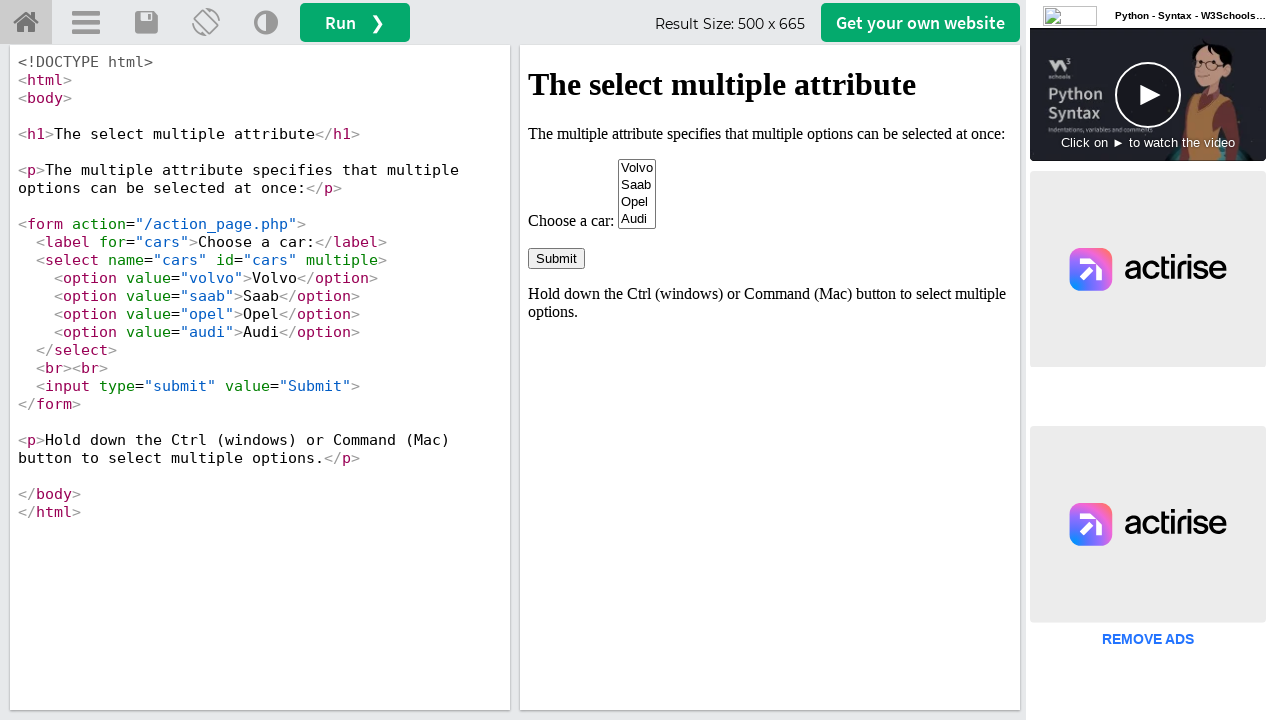

Waited for multi-select dropdown to load in iframe
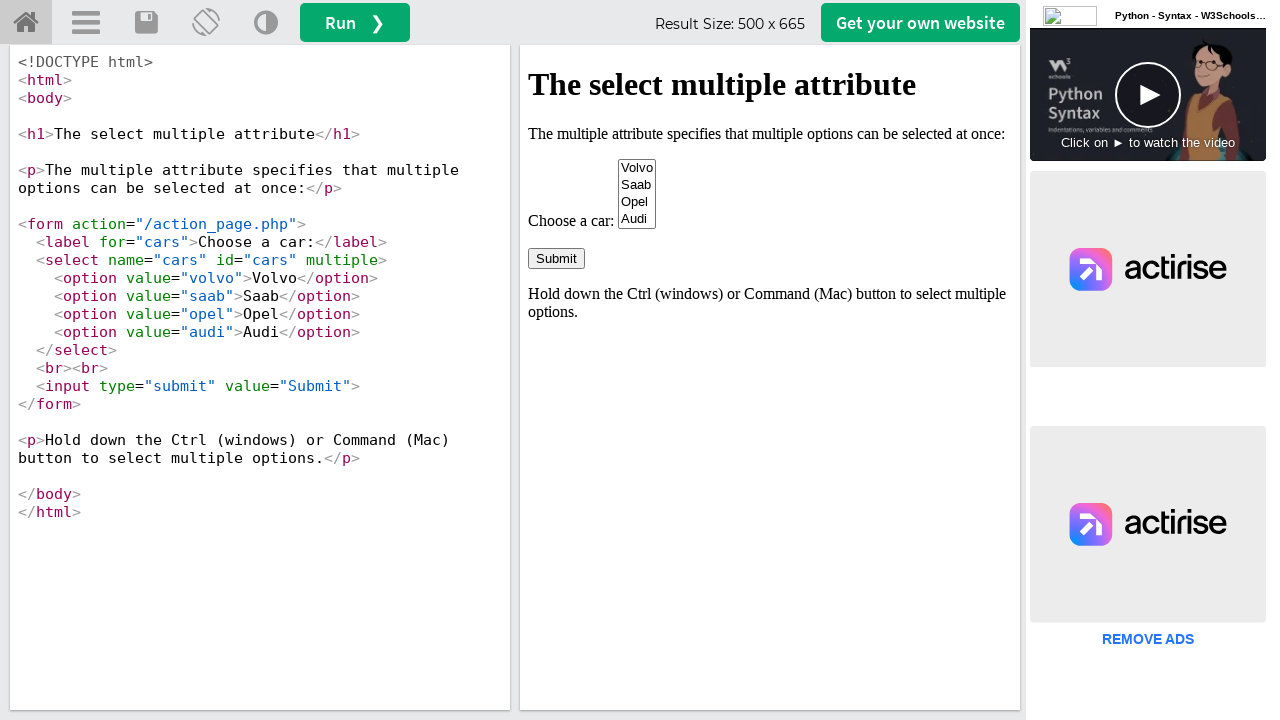

Retrieved iframe reference for subsequent operations
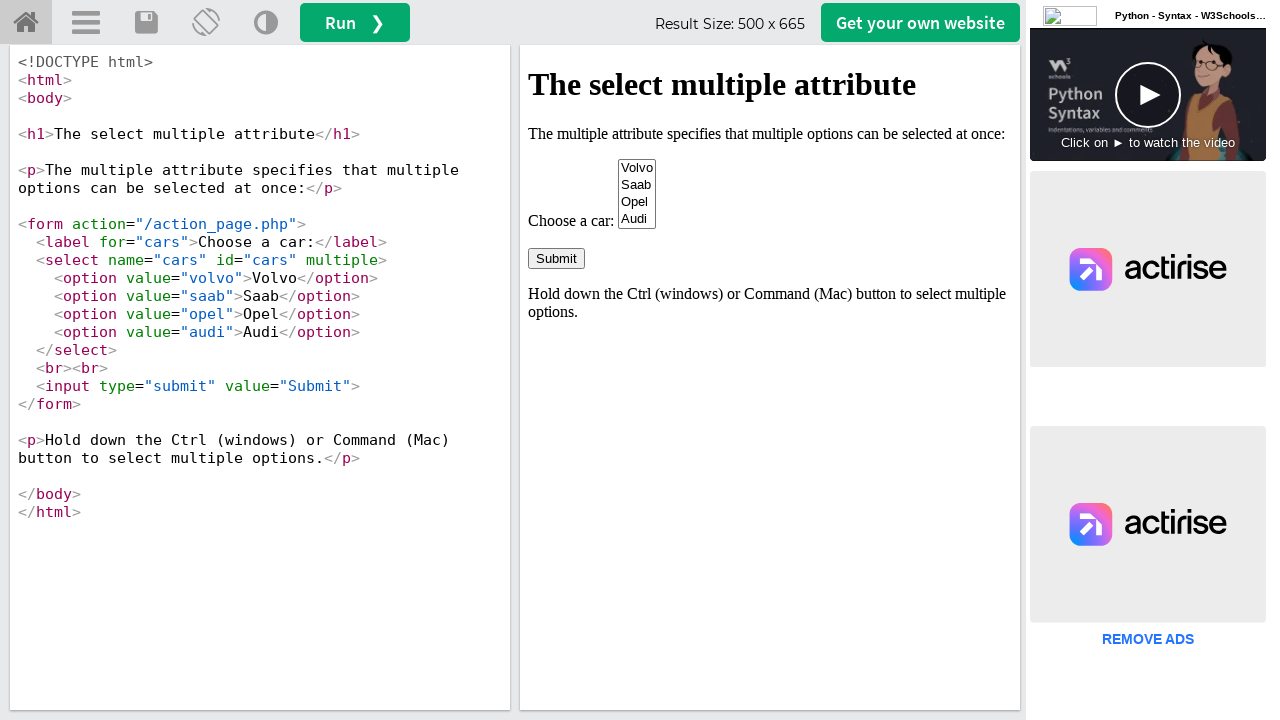

Selected first option (Volvo) by index using Ctrl+Click at (637, 168) on iframe >> nth=0 >> internal:control=enter-frame >> #cars option >> nth=0
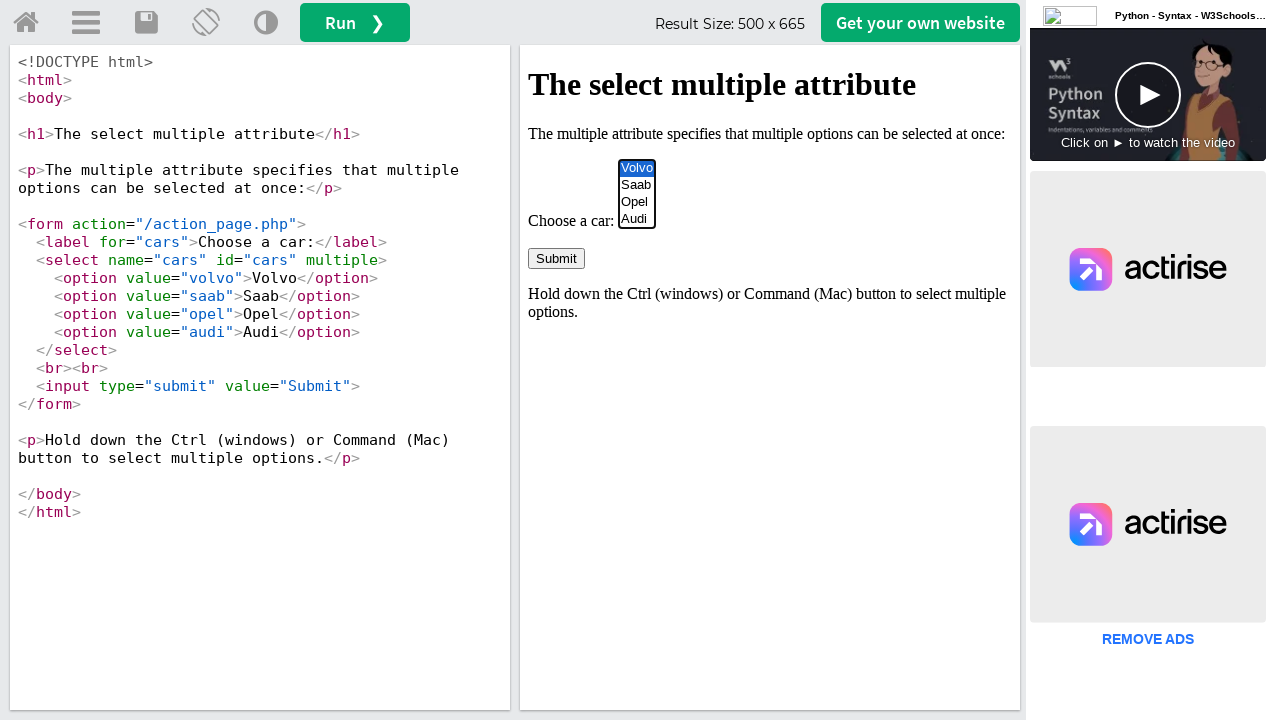

Selected Volvo by value attribute using Ctrl+Click at (637, 168) on iframe >> nth=0 >> internal:control=enter-frame >> #cars option[value='volvo']
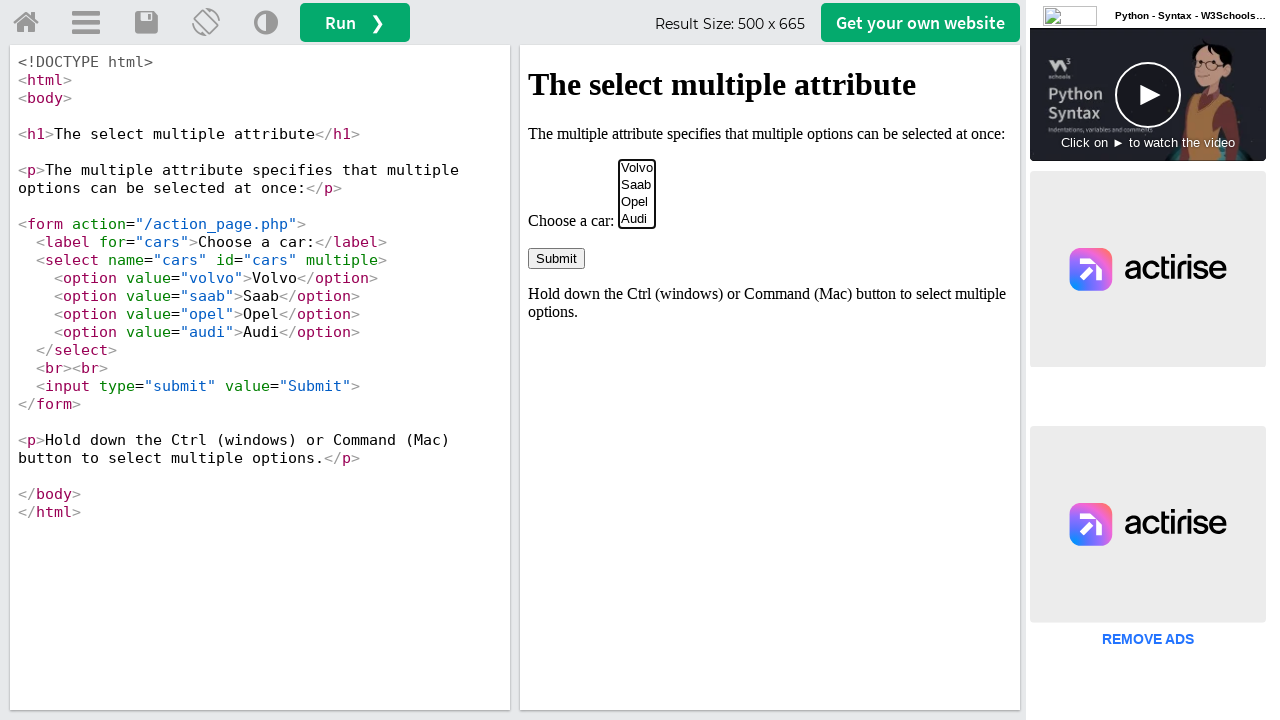

Selected Audi by visible text using Ctrl+Click at (637, 219) on iframe >> nth=0 >> internal:control=enter-frame >> #cars option >> internal:has-
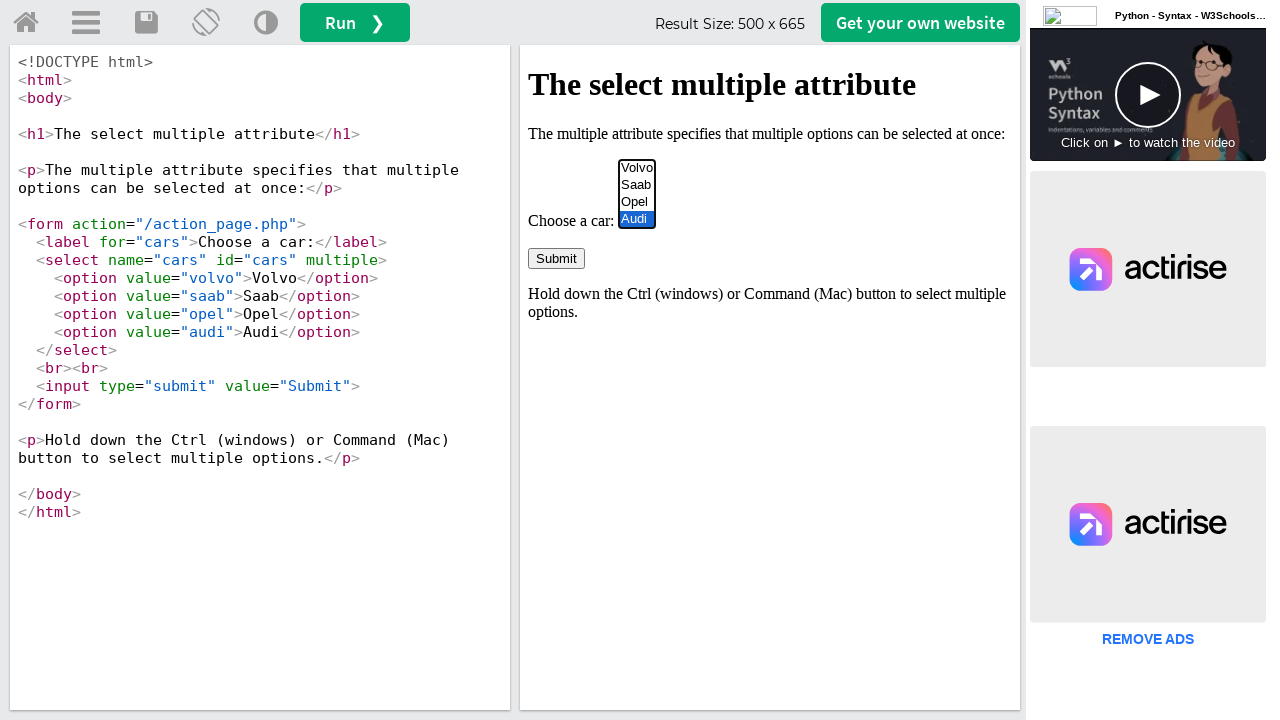

Deselected all options by clearing selection on iframe >> nth=0 >> internal:control=enter-frame >> #cars
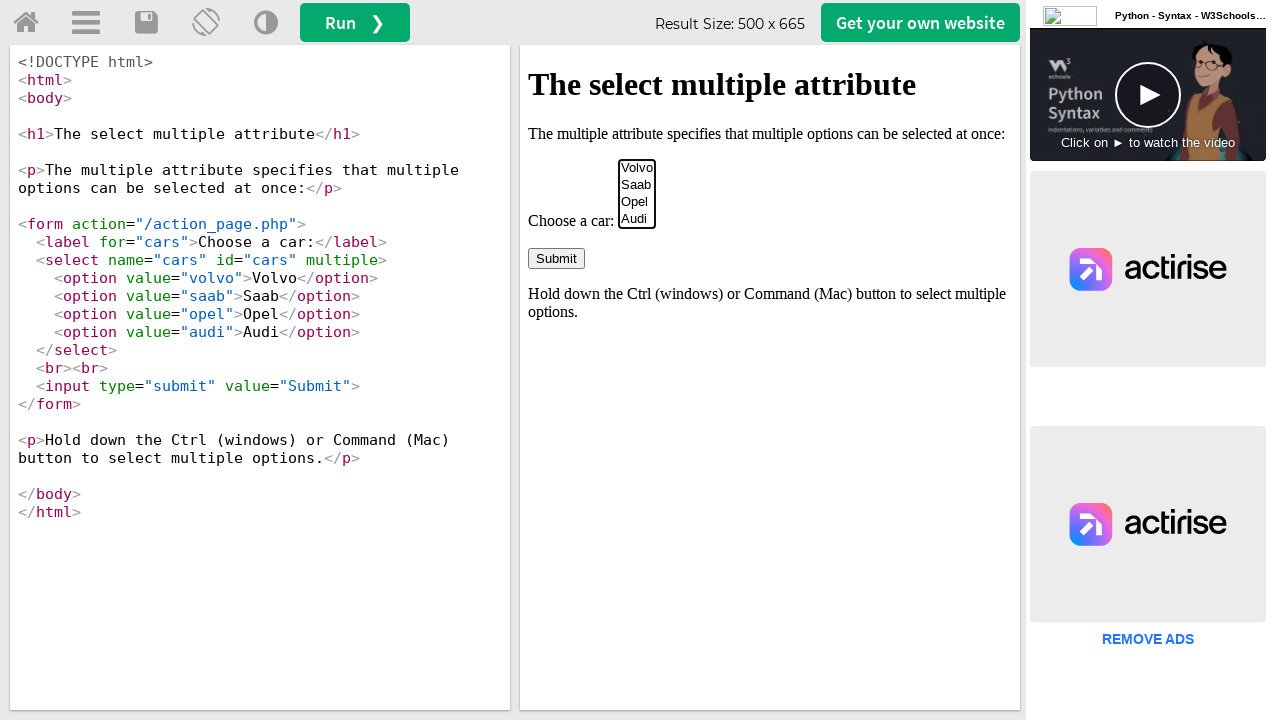

Re-selected first option (Volvo) by index on iframe >> nth=0 >> internal:control=enter-frame >> #cars
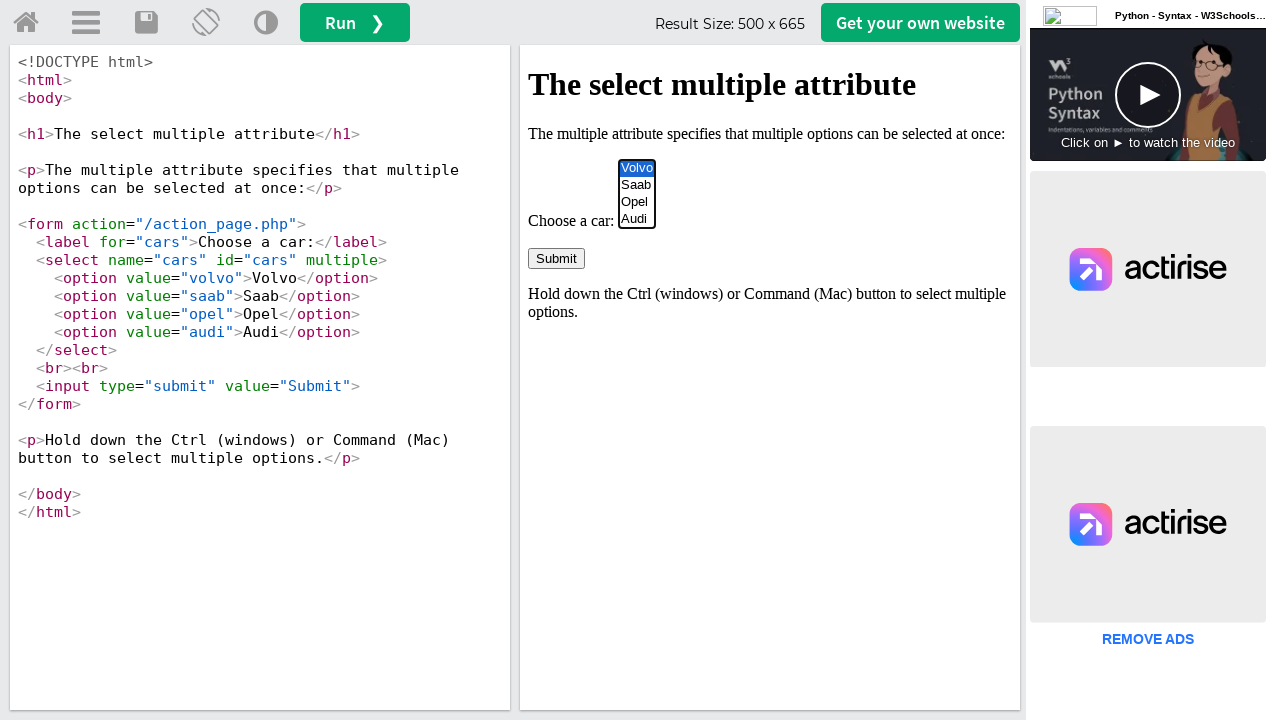

Selected multiple options: Volvo and Audi by label on iframe >> nth=0 >> internal:control=enter-frame >> #cars
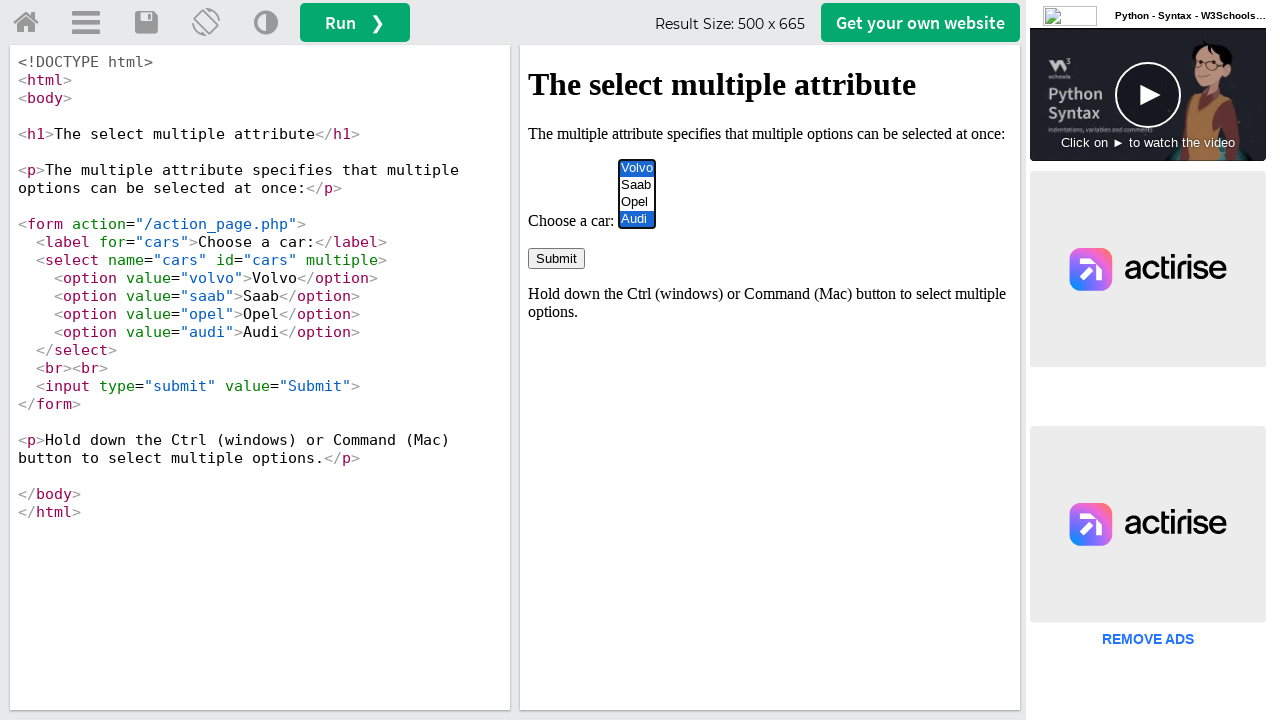

Deselected Volvo, keeping only Audi selected on iframe >> nth=0 >> internal:control=enter-frame >> #cars
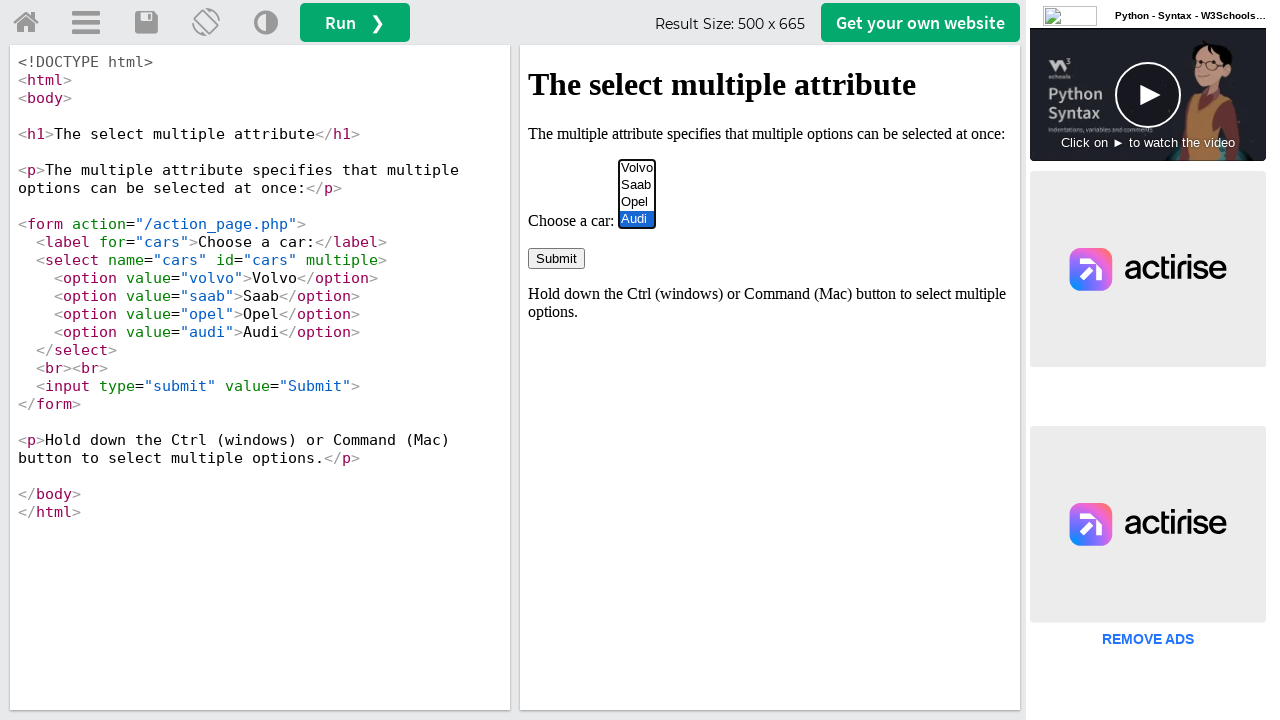

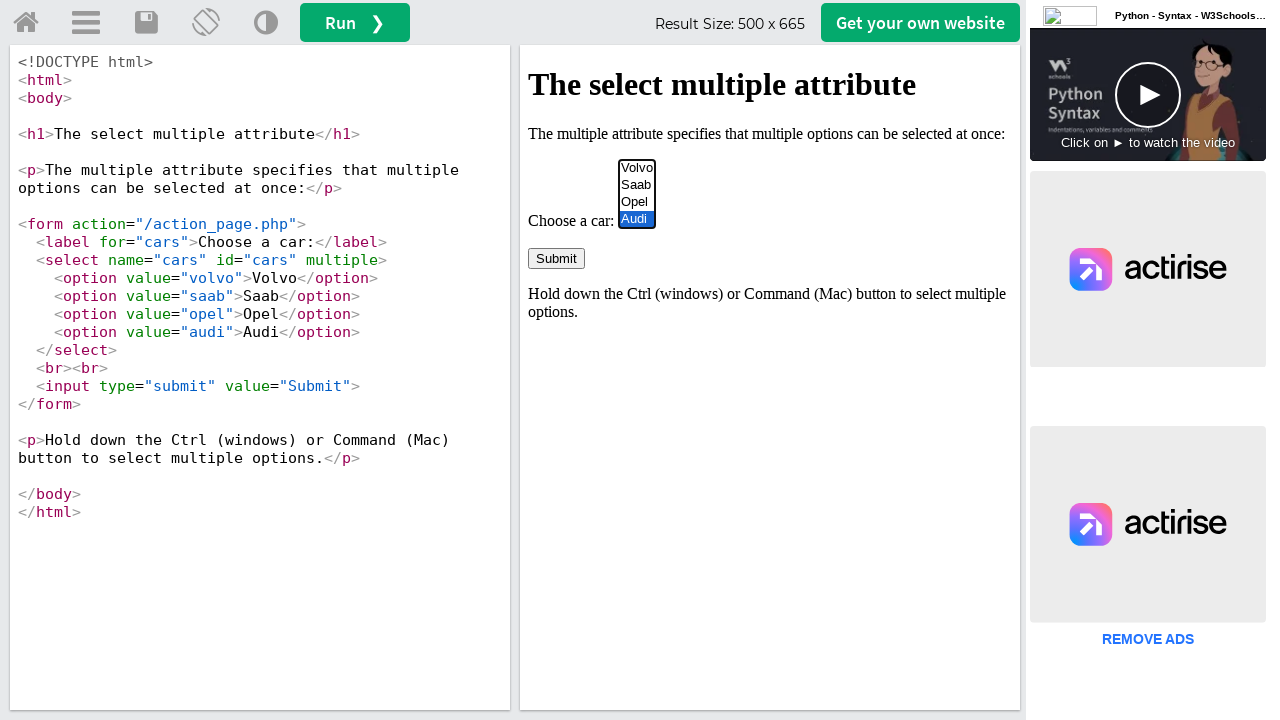